Tests JavaScript Alert functionality by clicking the alert button, accepting the dialog, and verifying the success message

Starting URL: https://the-internet.herokuapp.com/

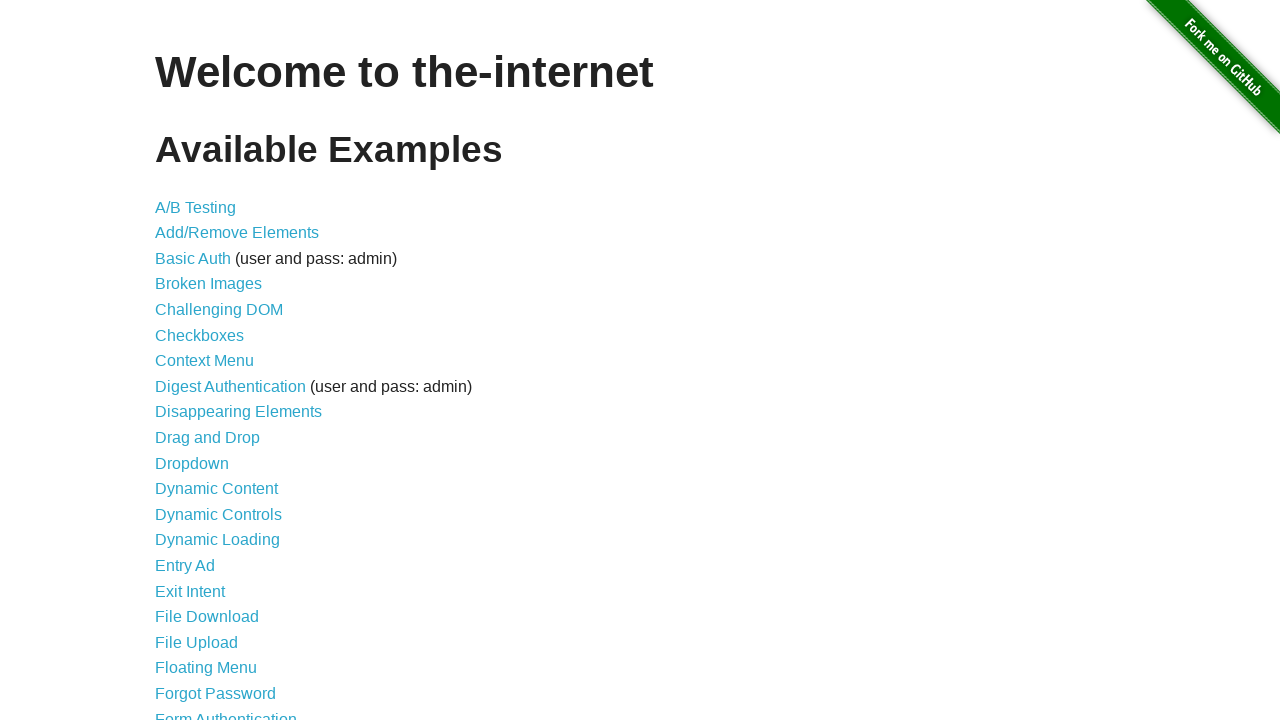

Welcome heading is visible
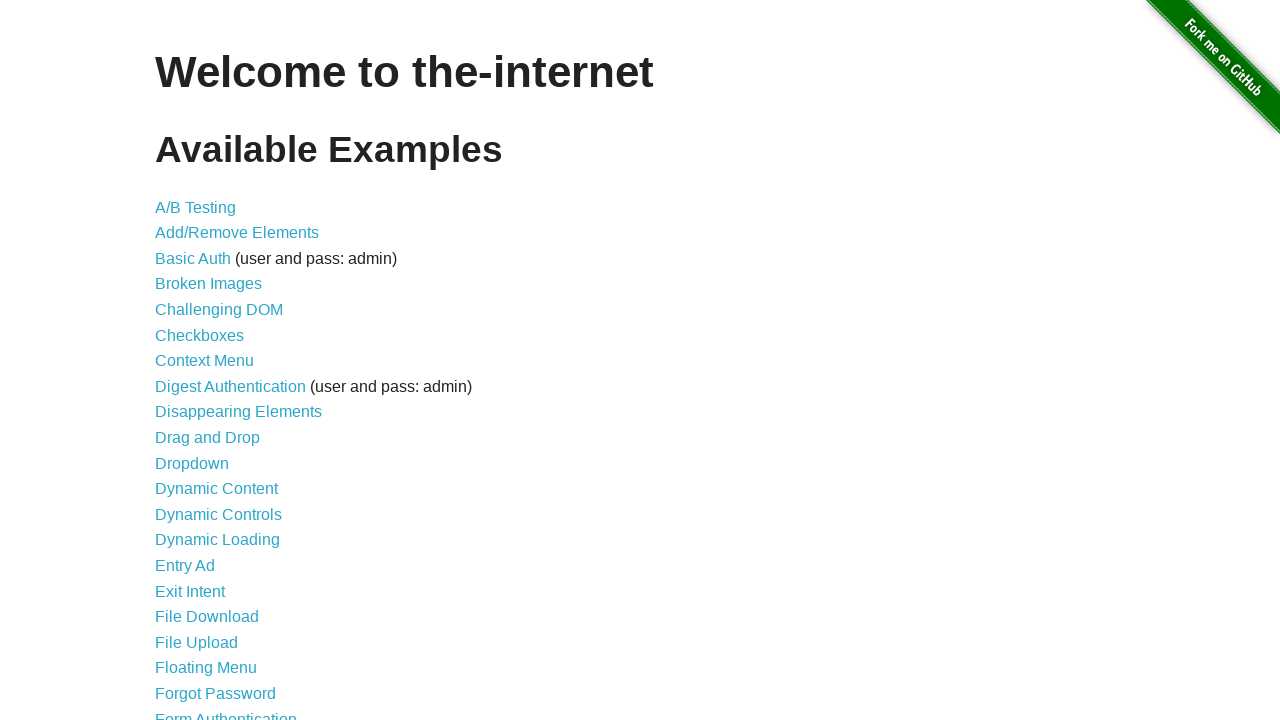

Clicked JavaScript Alerts link at (214, 361) on internal:role=link[name="JavaScript Alerts"i]
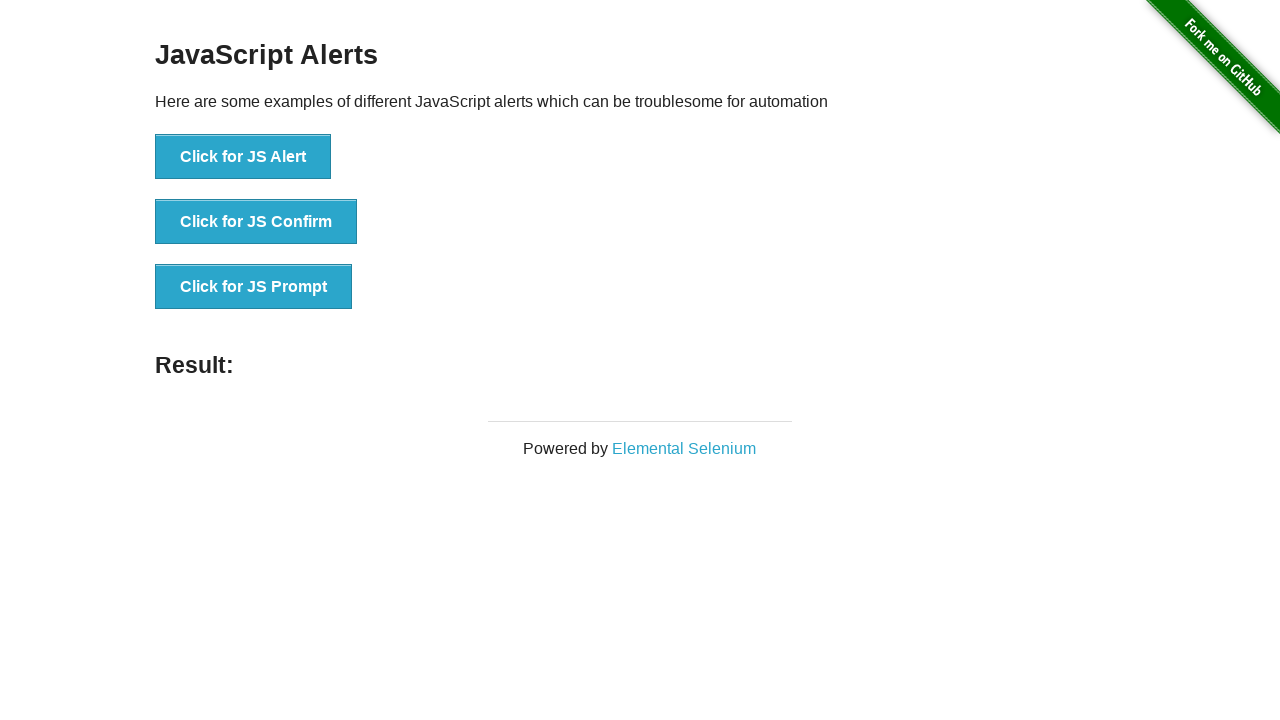

JavaScript Alerts page heading is visible
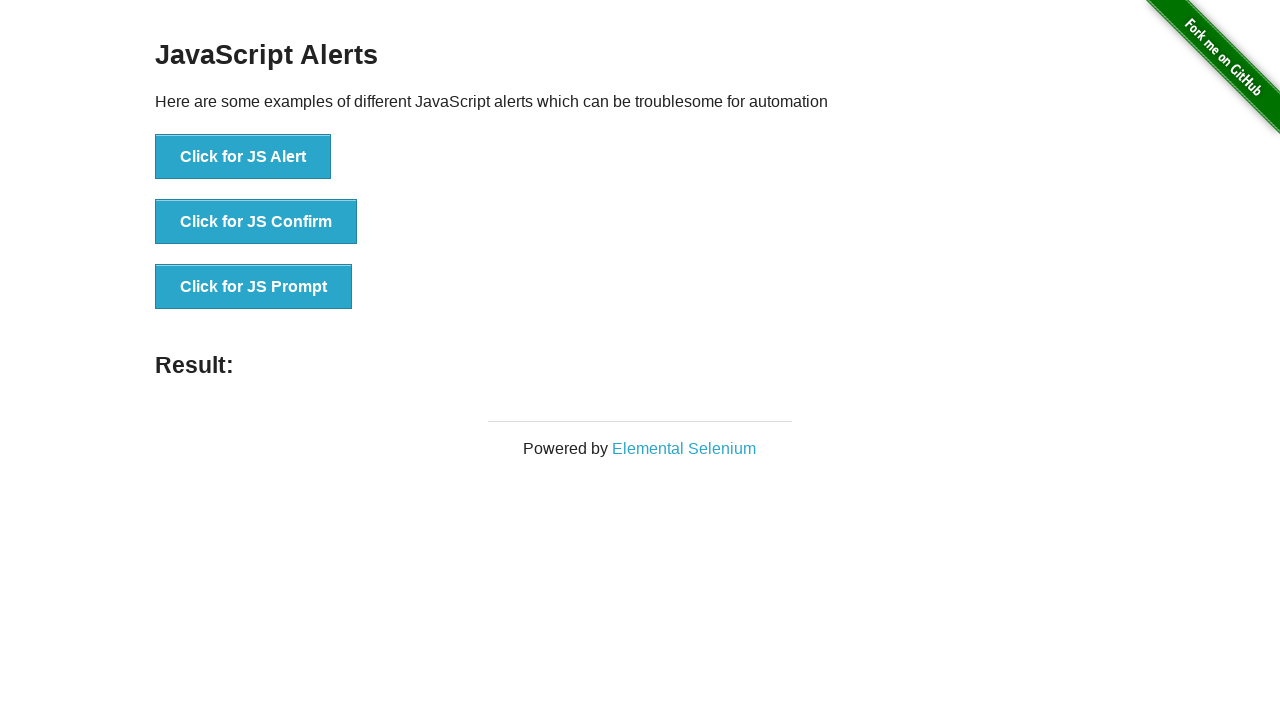

Dialog handler set up to accept alert
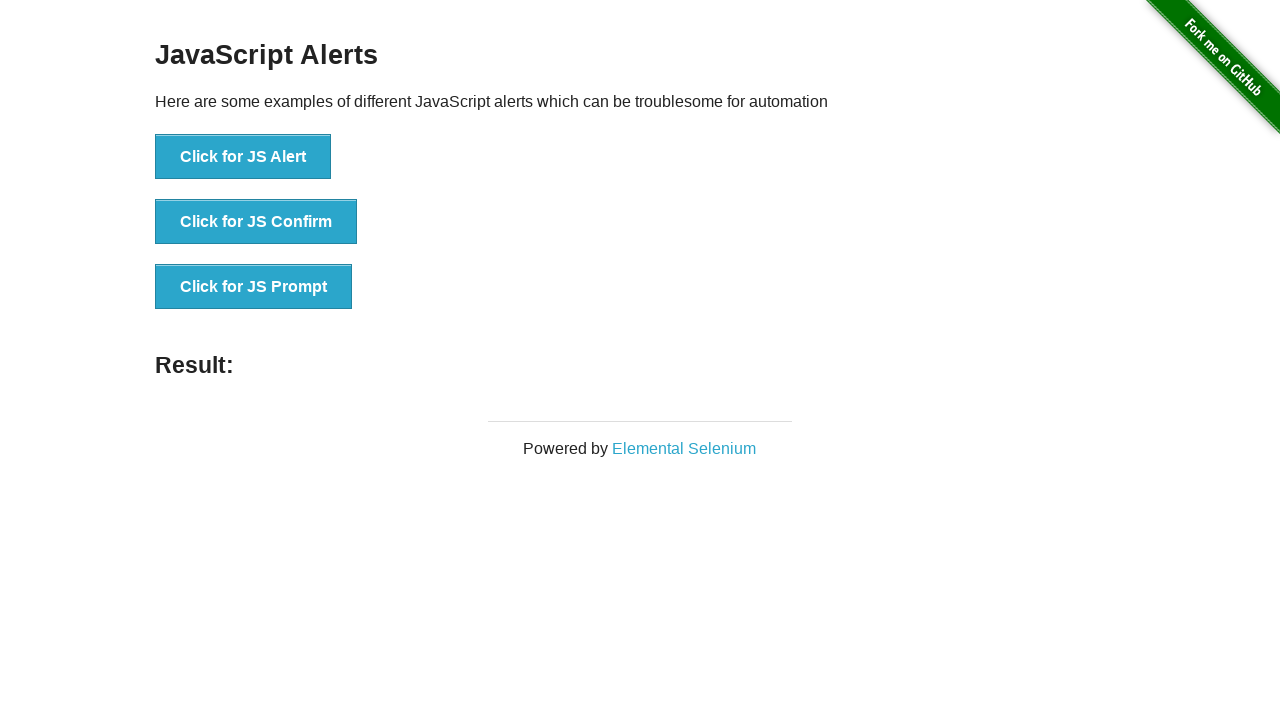

Clicked JS Alert button and accepted dialog at (243, 157) on internal:role=button[name="Click for JS Alert"i]
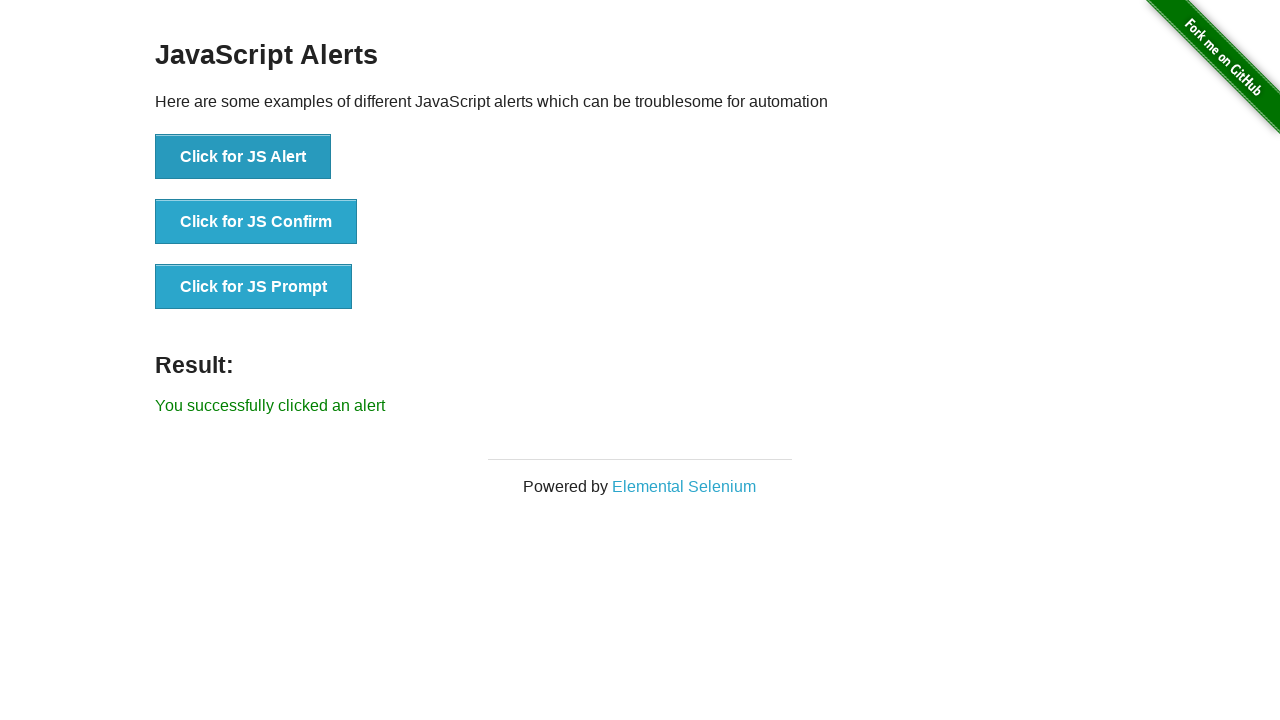

Success message is visible
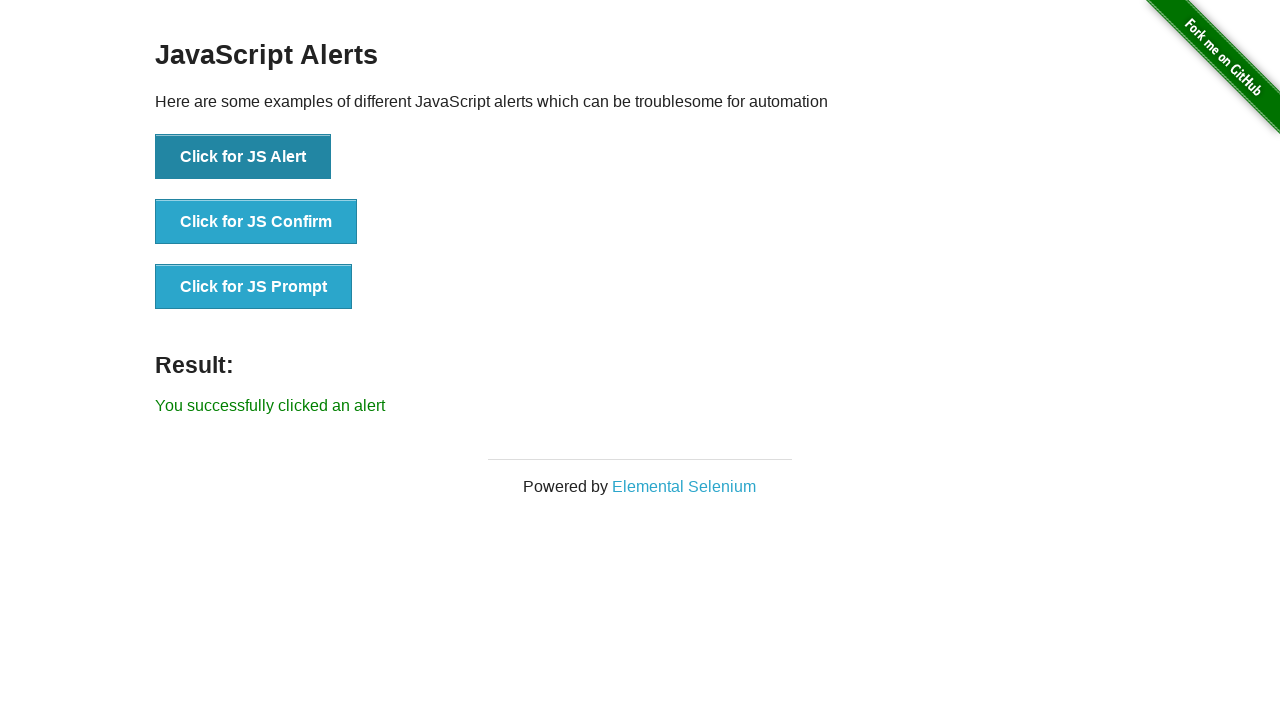

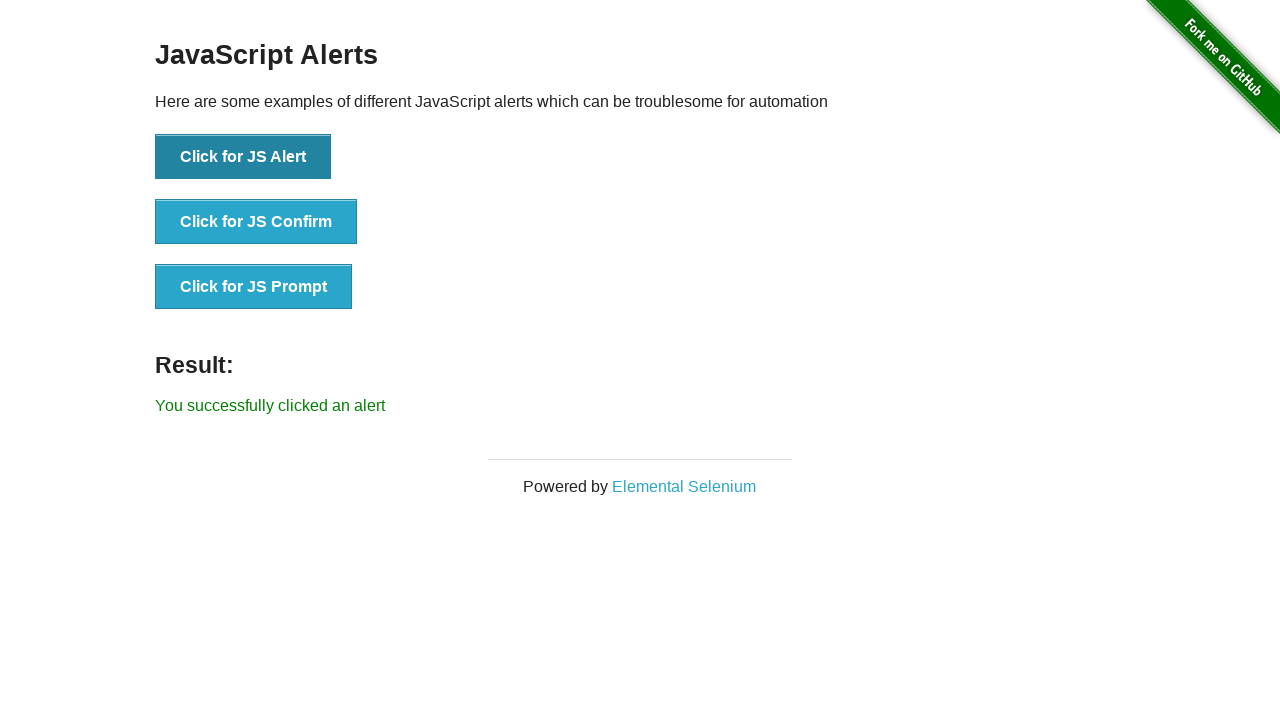